Tests checkbox interaction by checking if the first checkbox is unselected and clicking it to select it

Starting URL: https://the-internet.herokuapp.com/checkboxes

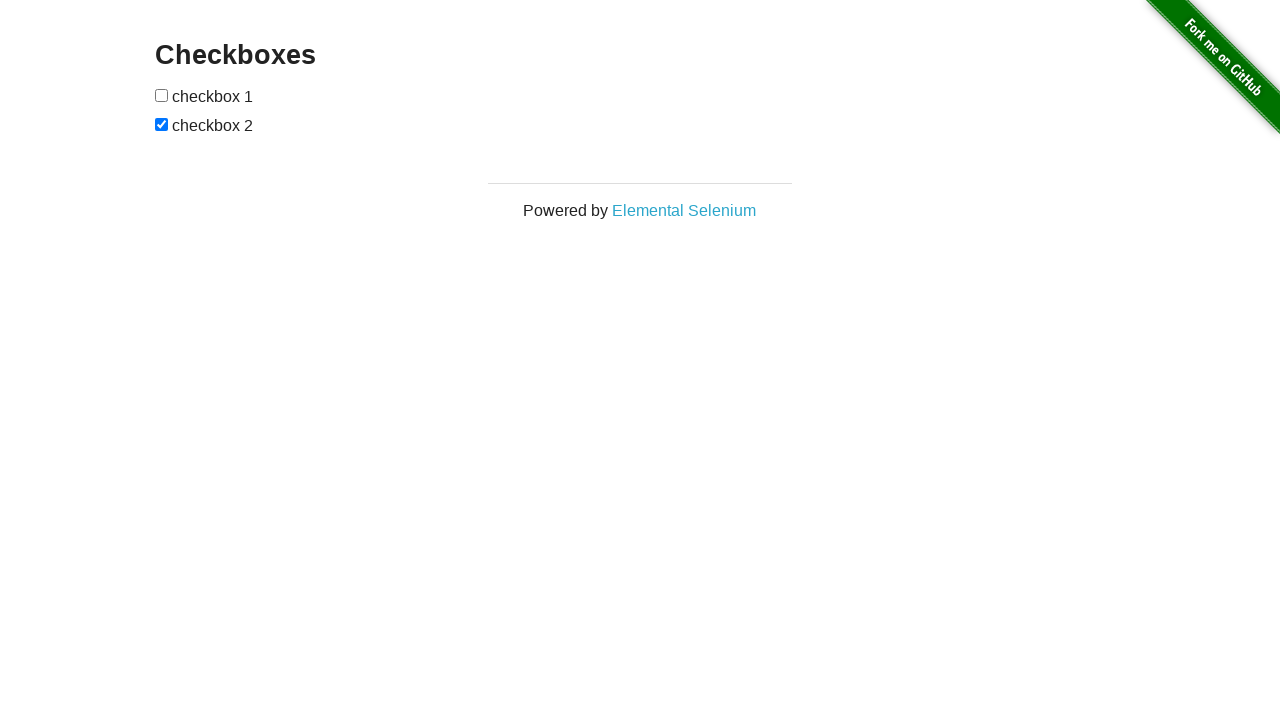

Located the first checkbox element
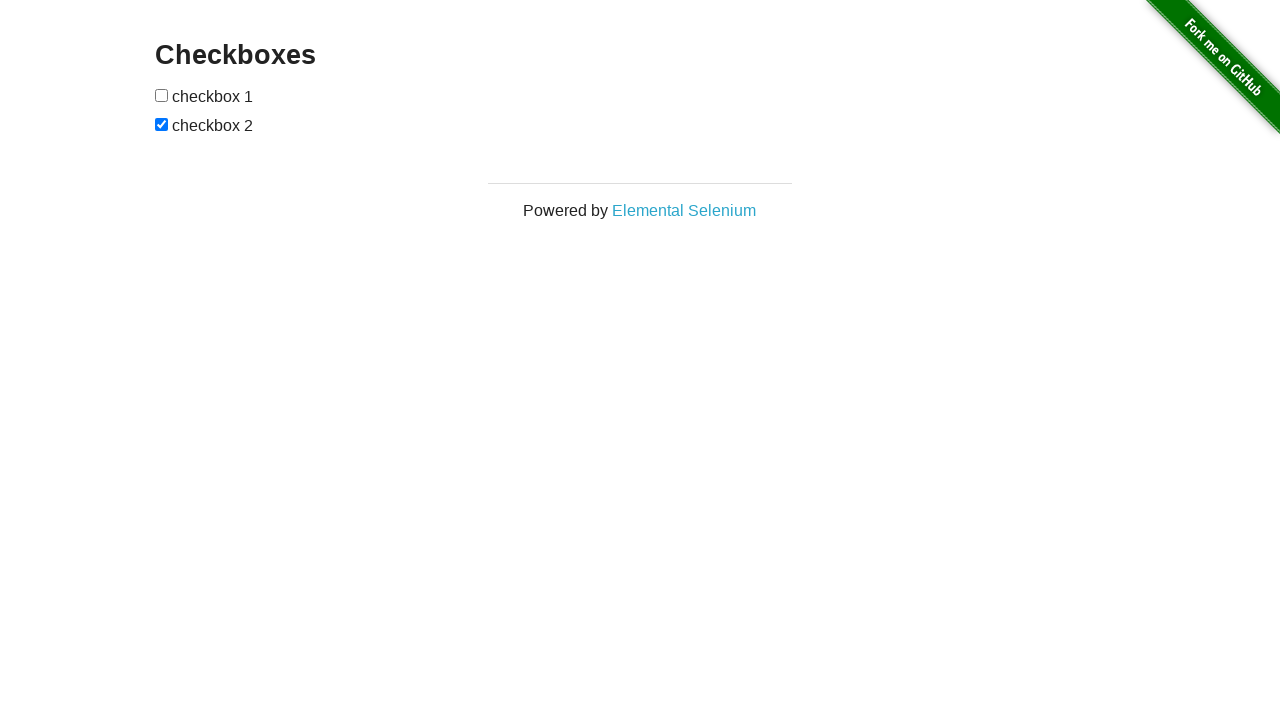

Confirmed first checkbox is unselected
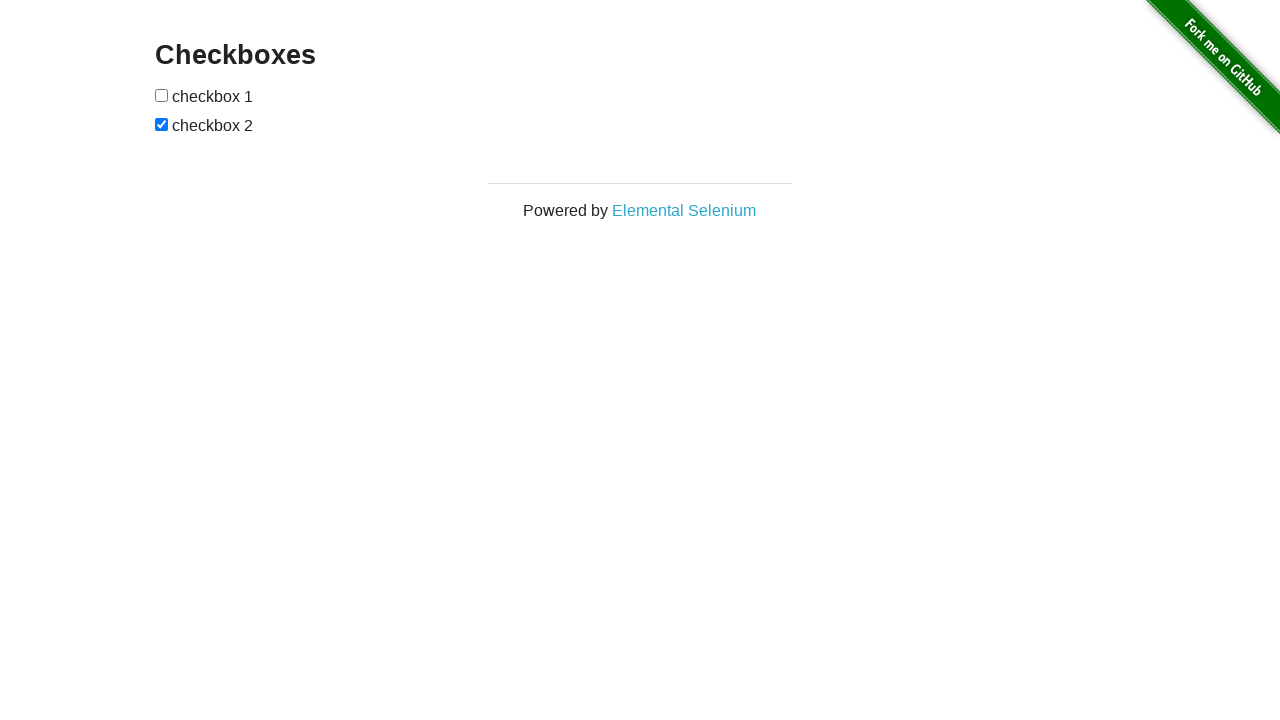

Clicked the first checkbox to select it at (162, 95) on #checkboxes input >> nth=0
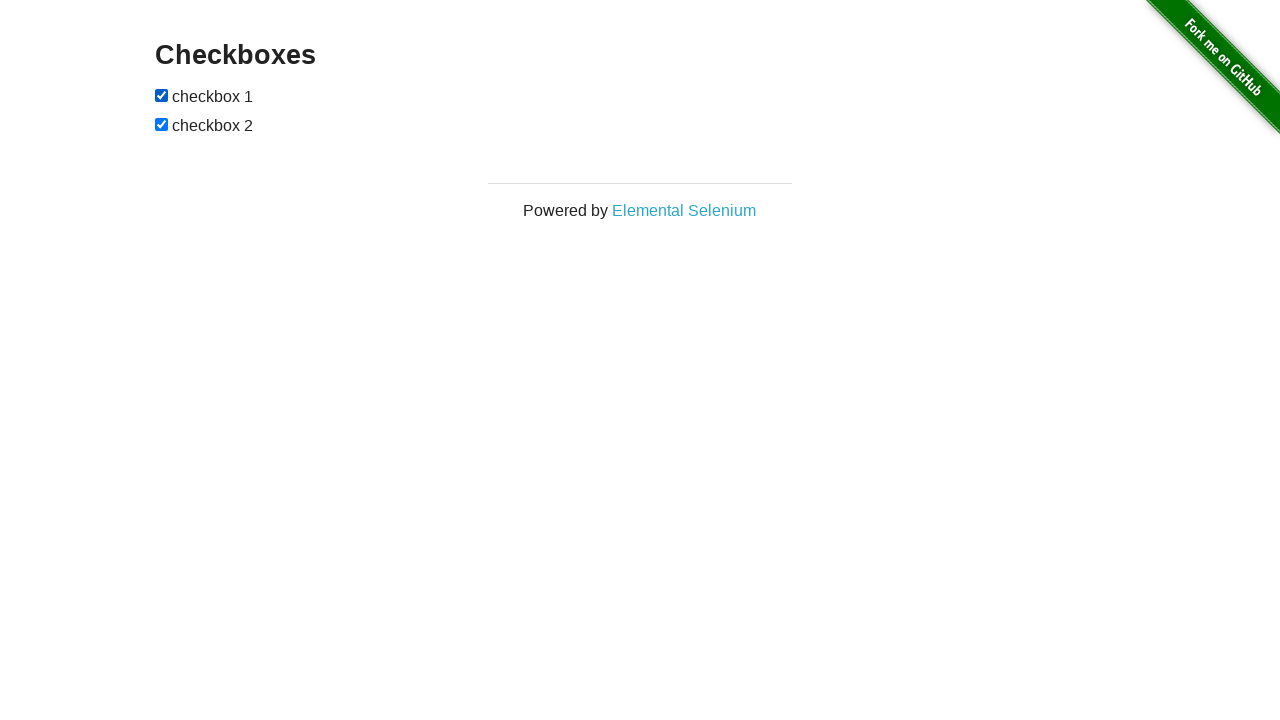

Waited 1000ms to verify checkbox state change
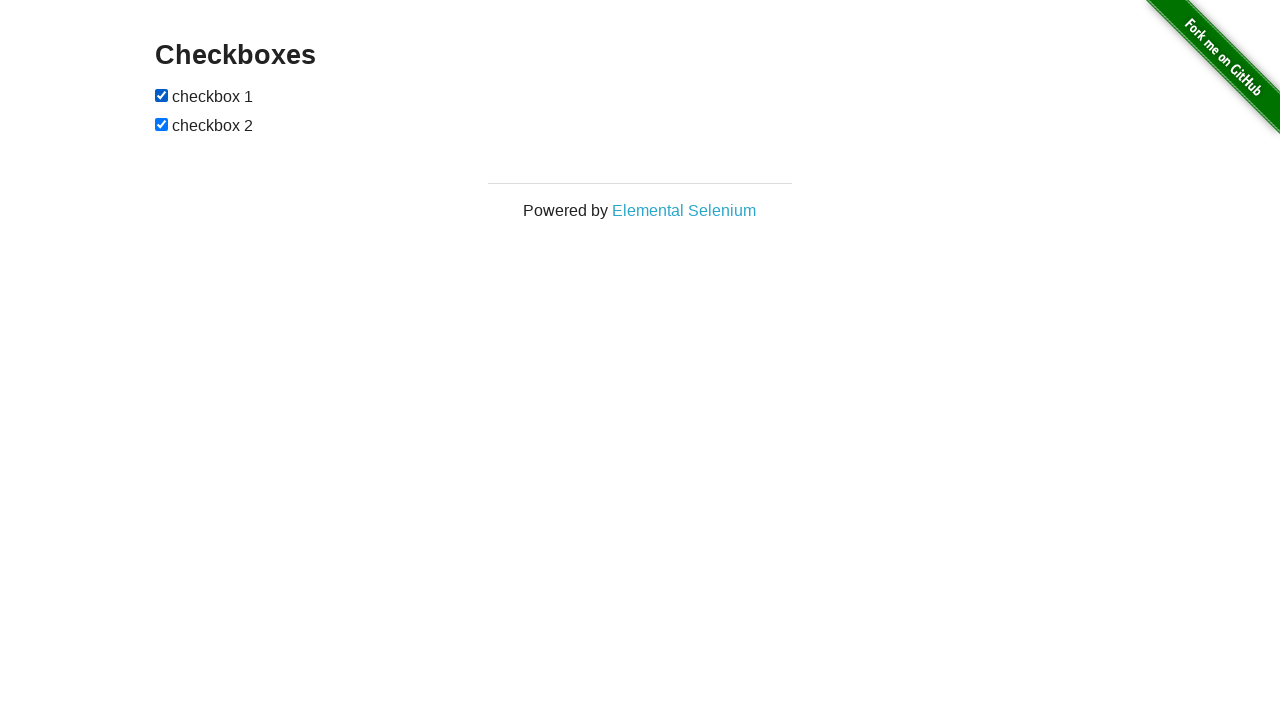

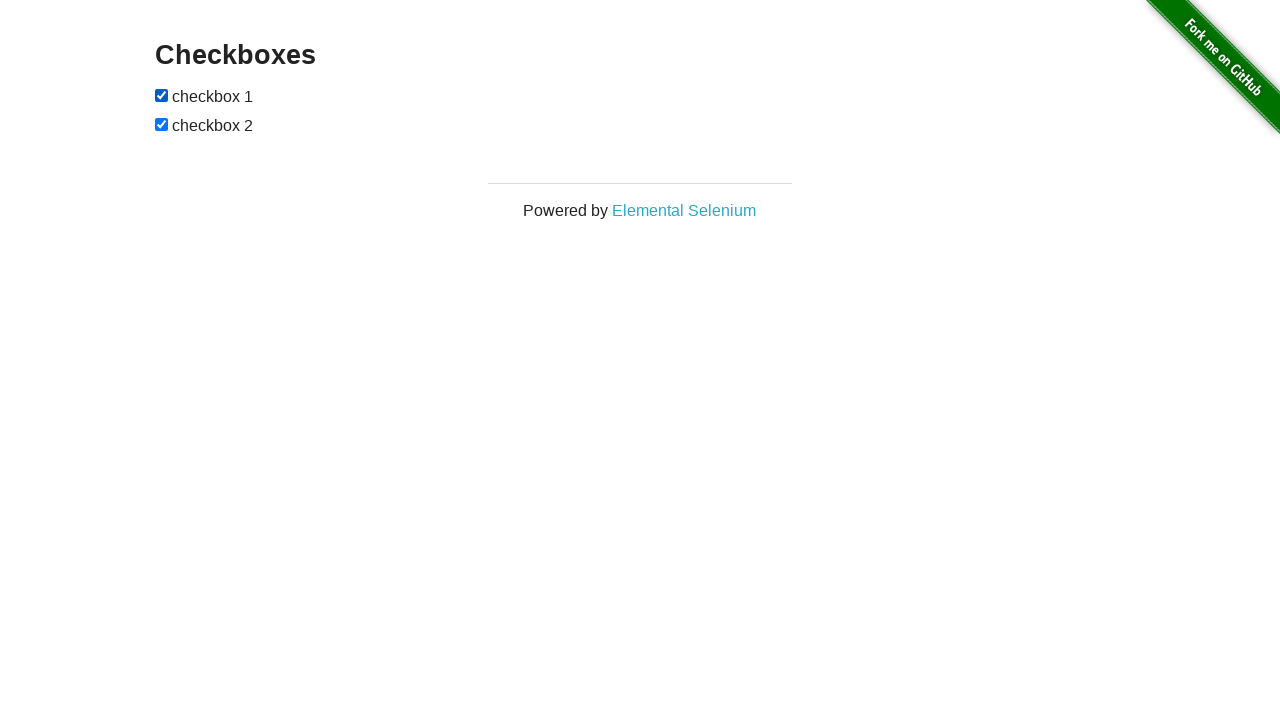